Tests switching between Public Games and My Games tabs by verifying tab visibility and default active state.

Starting URL: https://whereami-5kp.pages.dev/browse

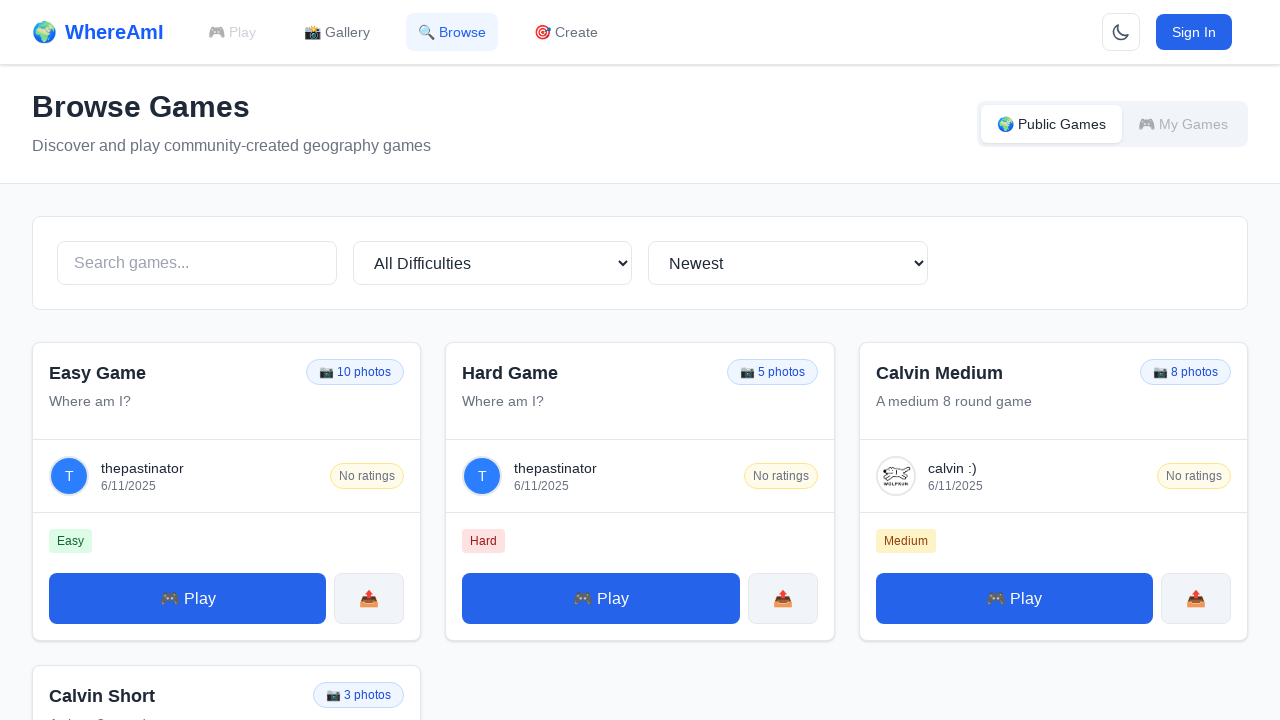

Waited for page to load with networkidle state
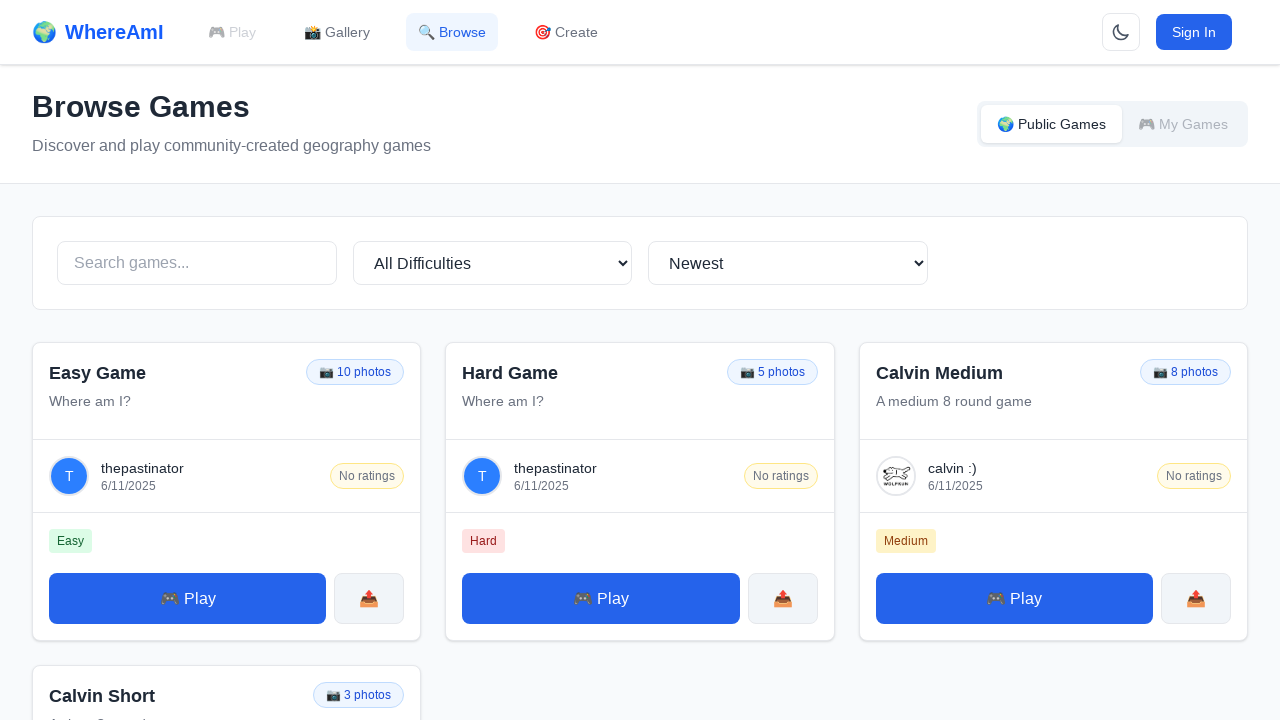

Located Public Games tab element
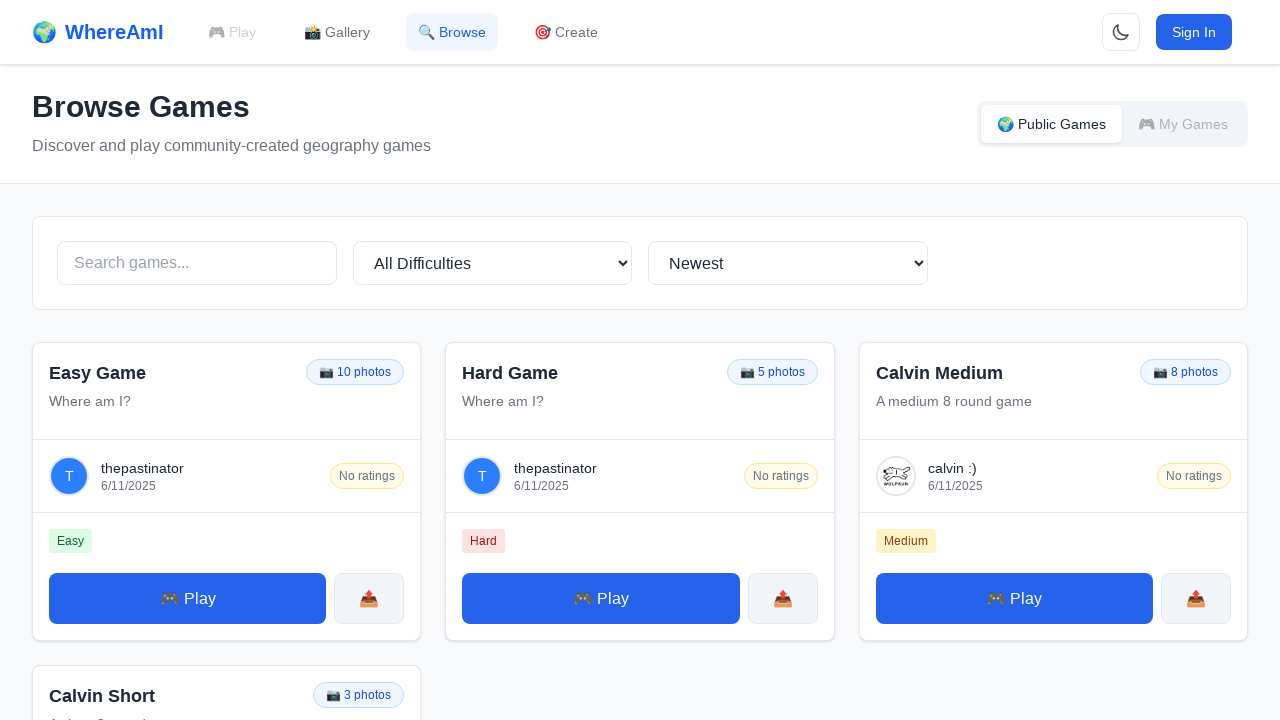

Verified Public Games tab is visible and active by default
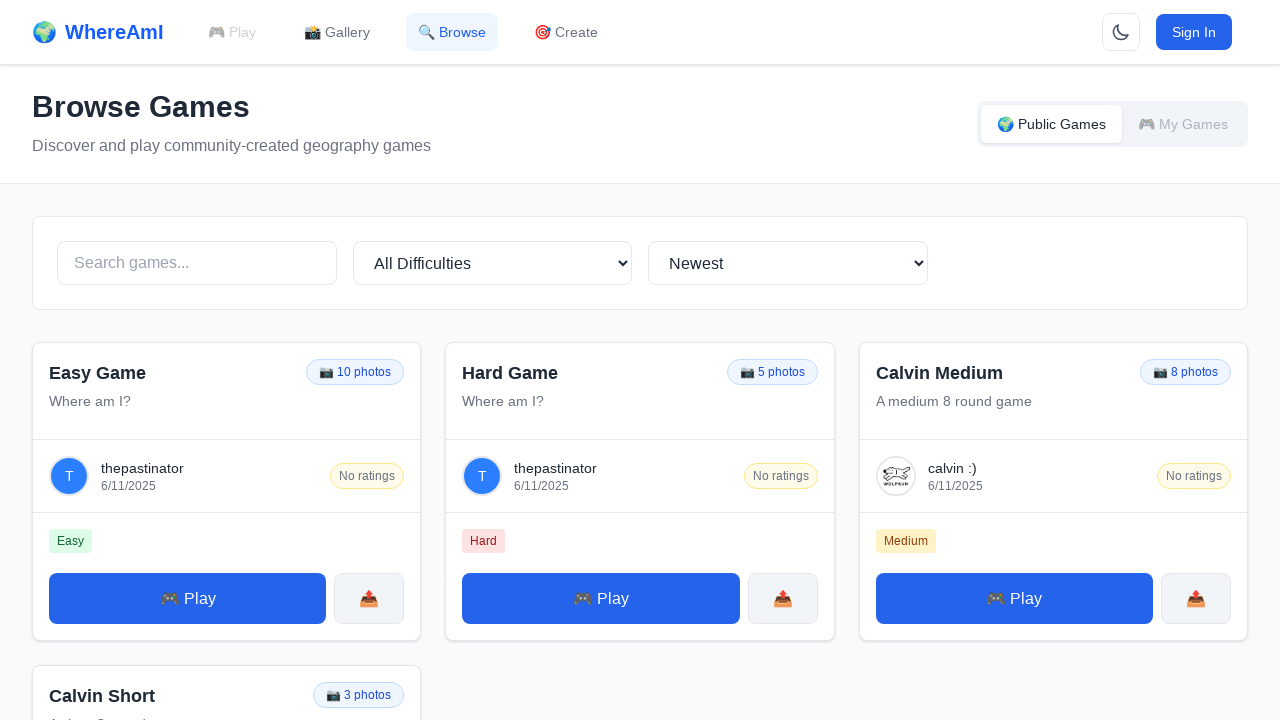

Located My Games tab element
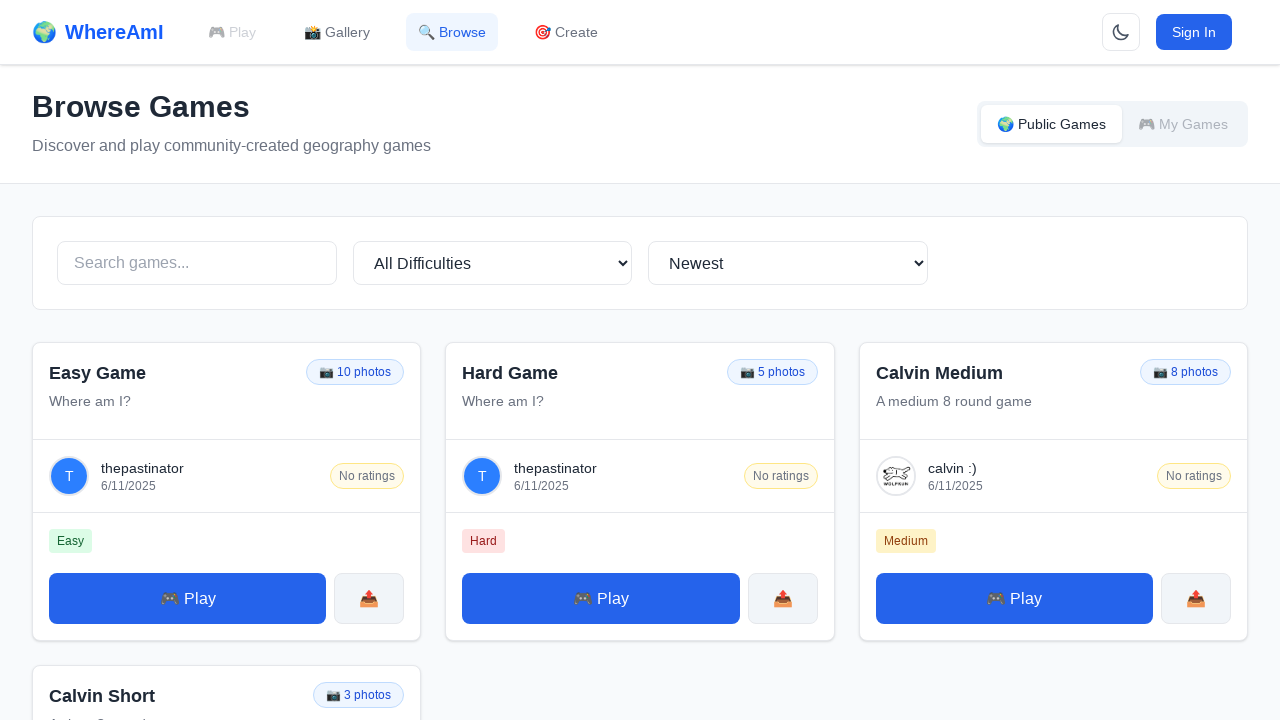

Verified My Games tab is visible
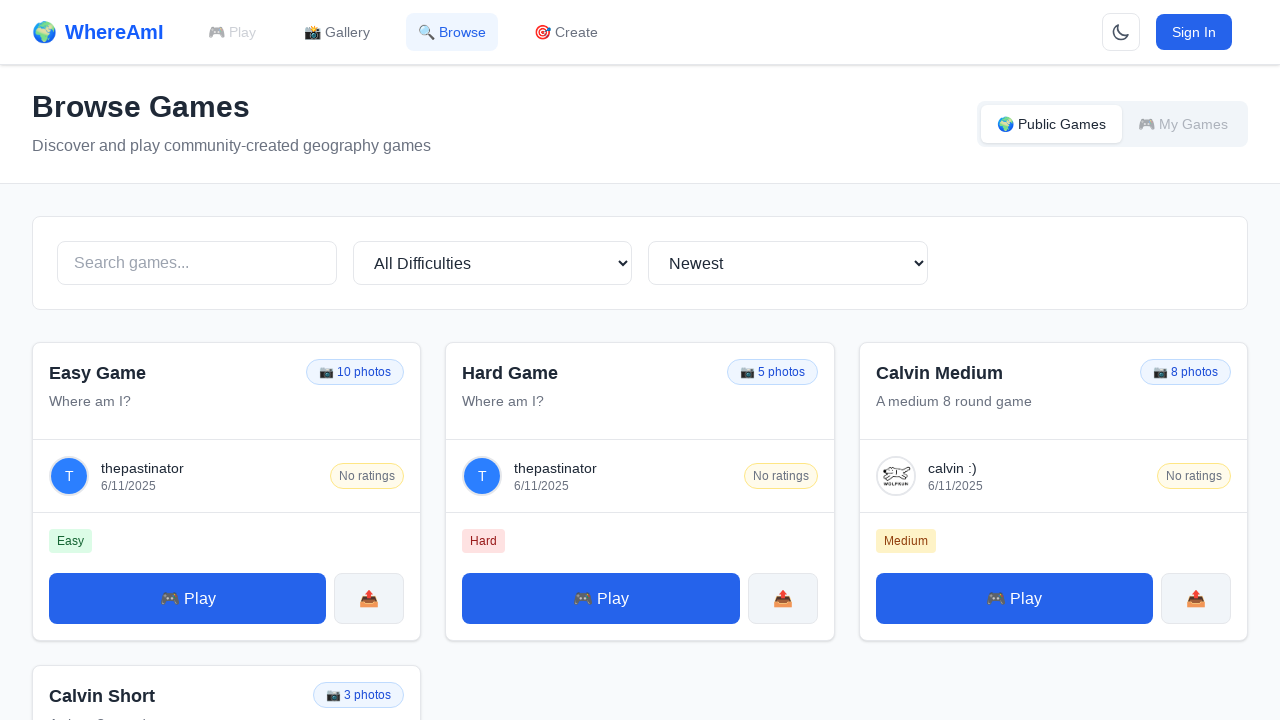

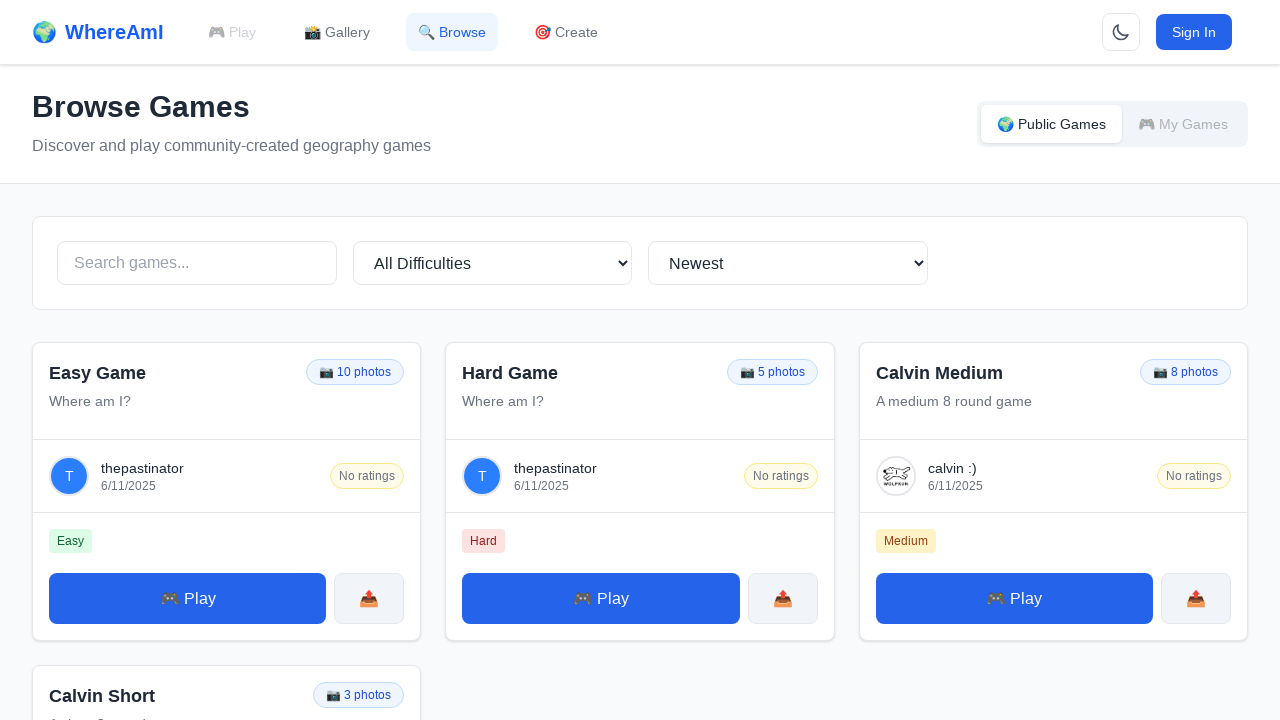